Tests a bug by searching for a space character then attempting to search for "Avengers"

Starting URL: https://top-movies-qhyuvdwmzt.now.sh/

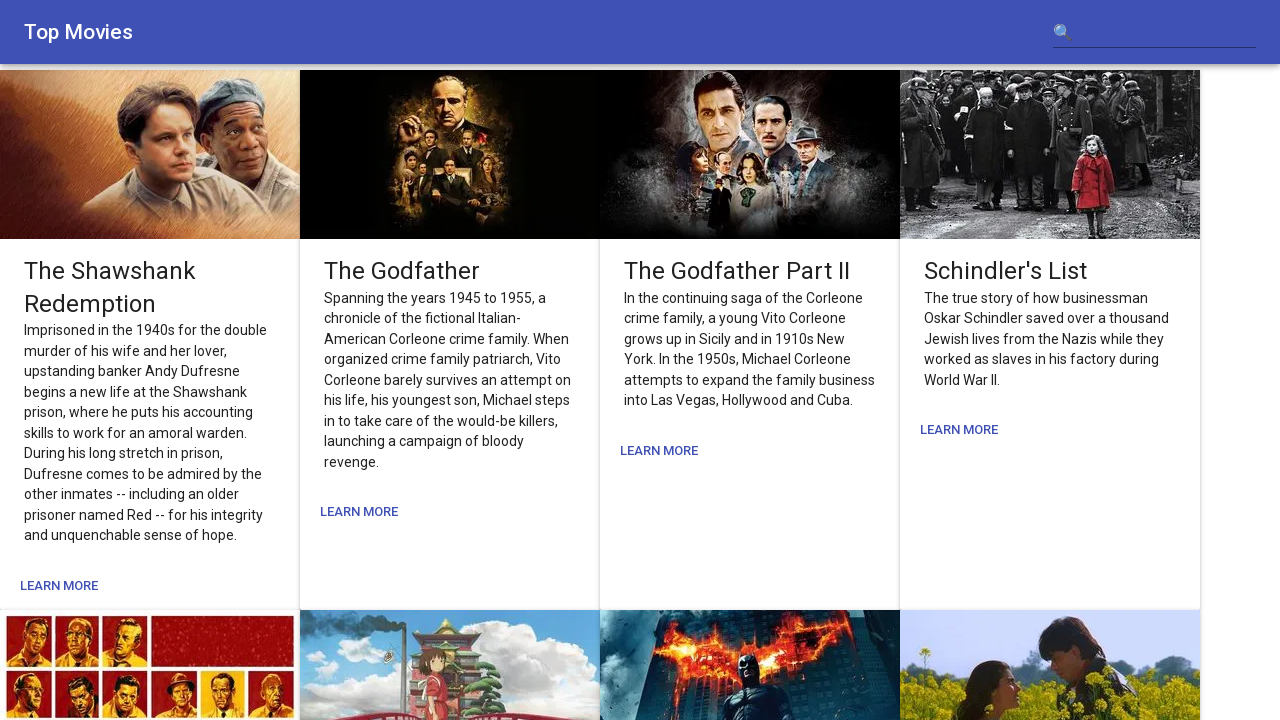

Located search input element
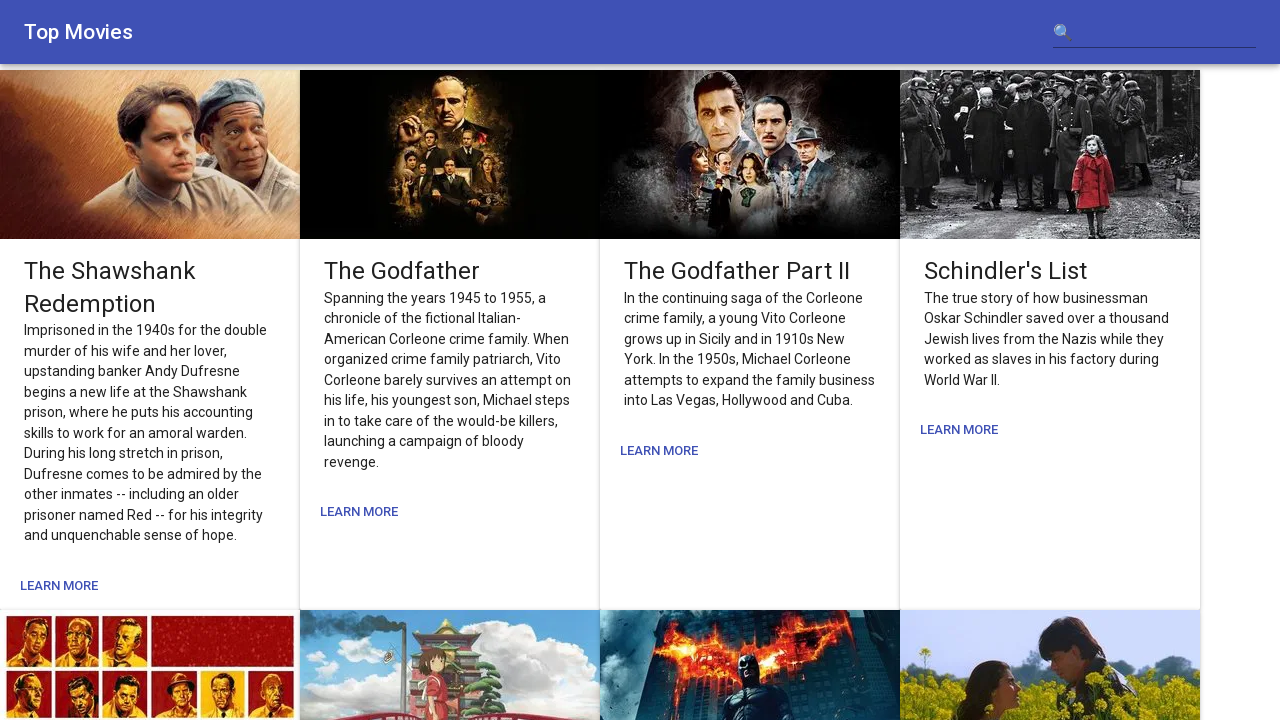

Filled search input with space character
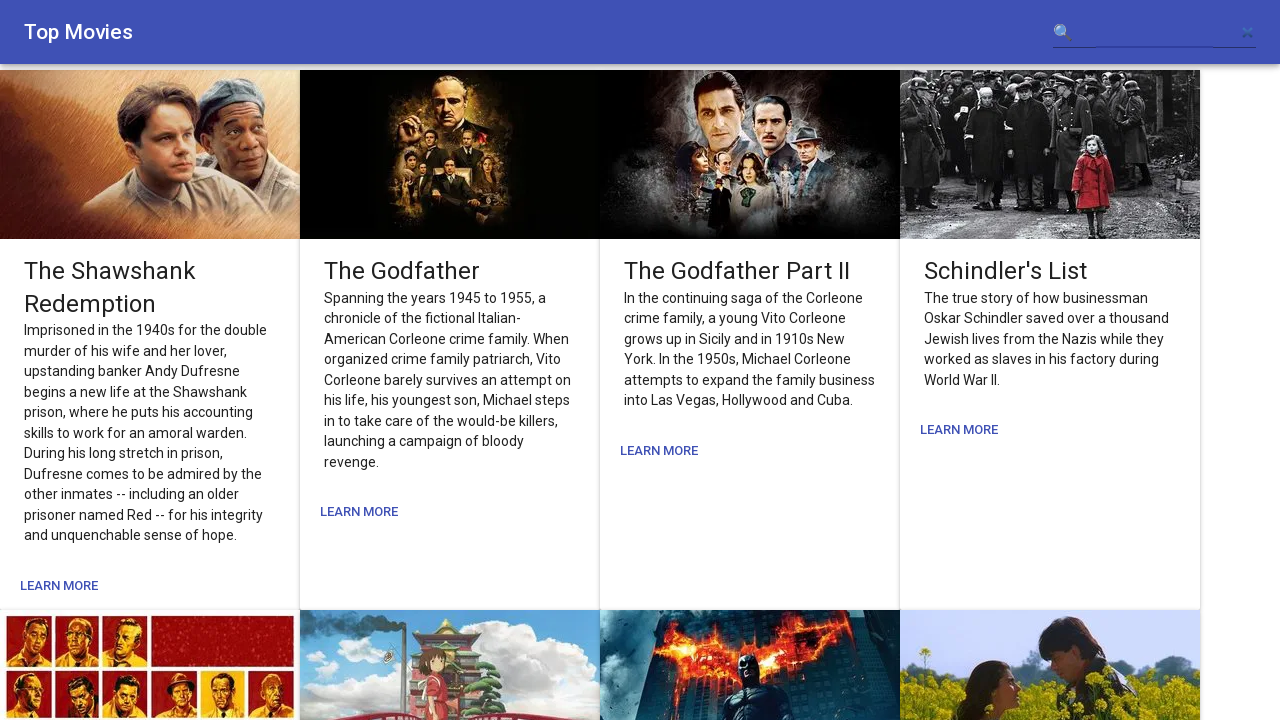

Pressed Enter to submit space character search
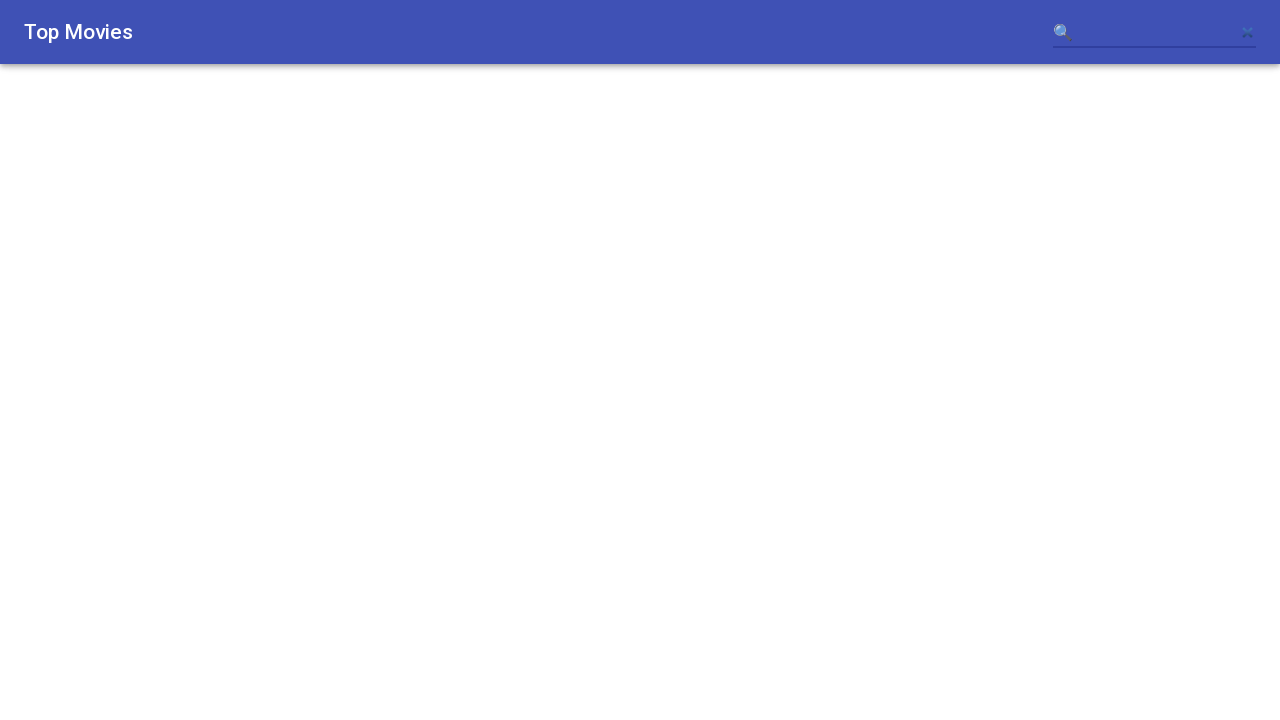

Waited 2 seconds for page to stabilize after space search
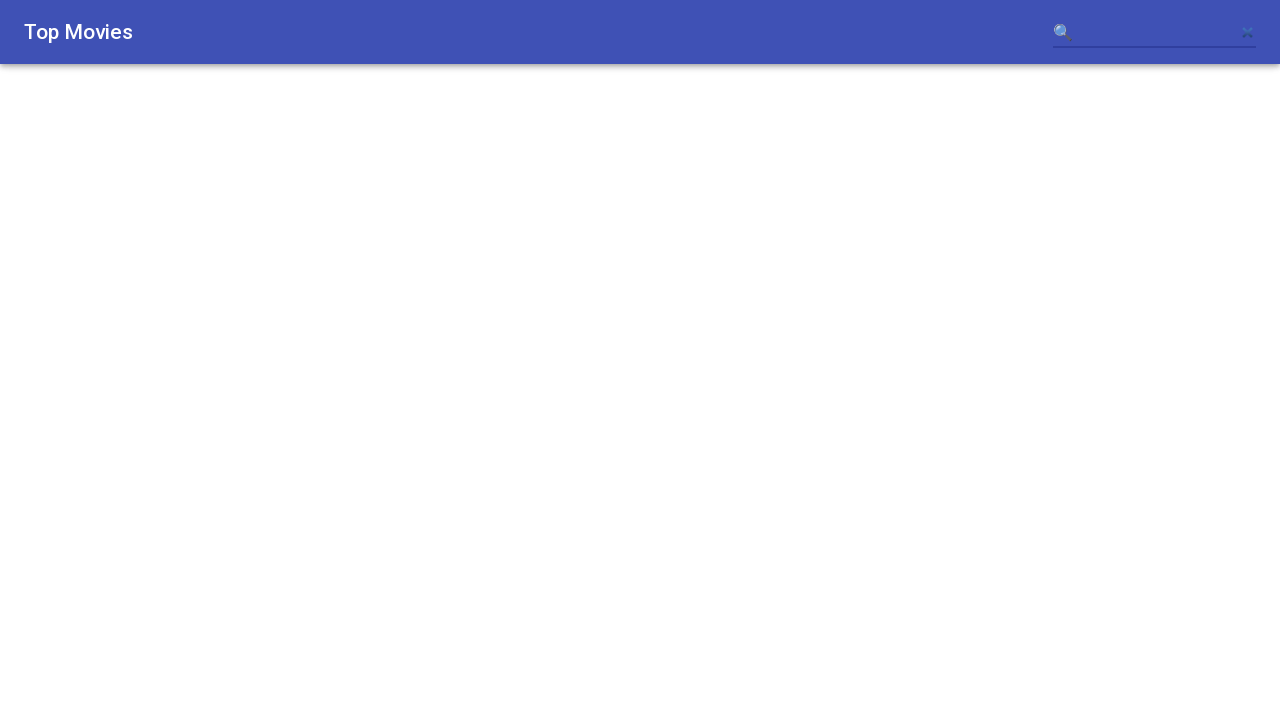

Queried for search input element after timeout
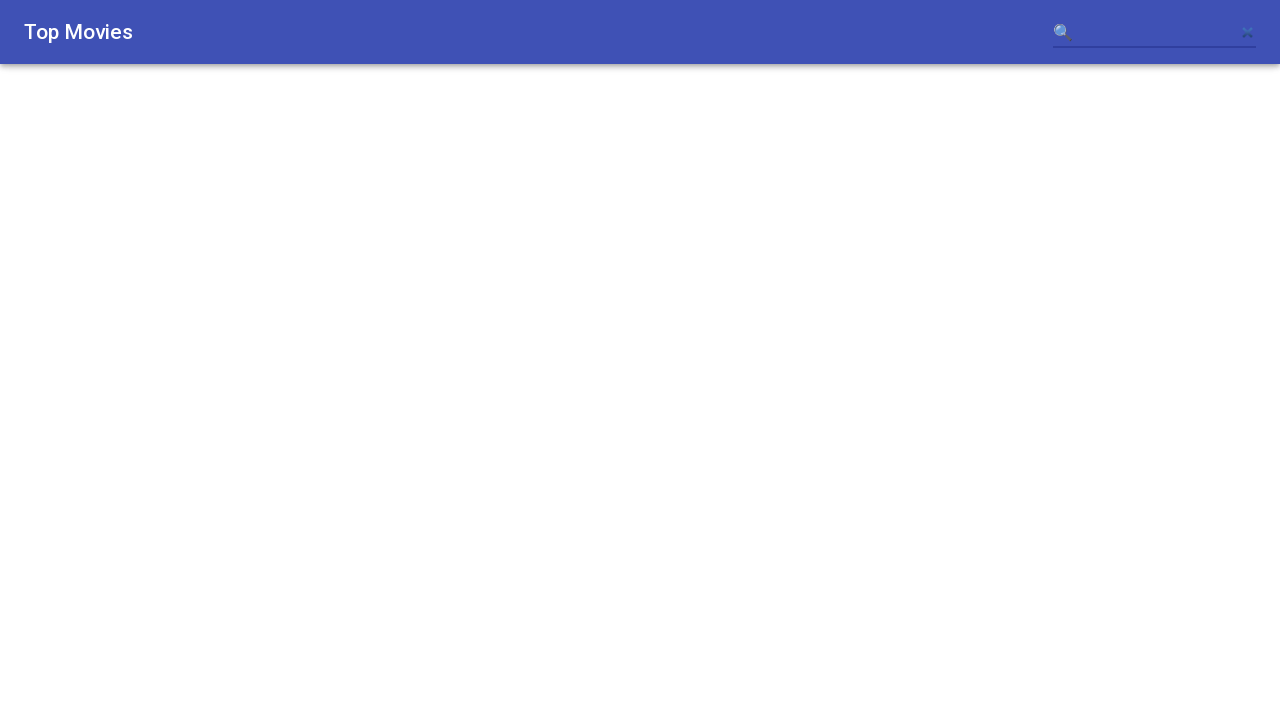

Filled search input with 'Avengers'
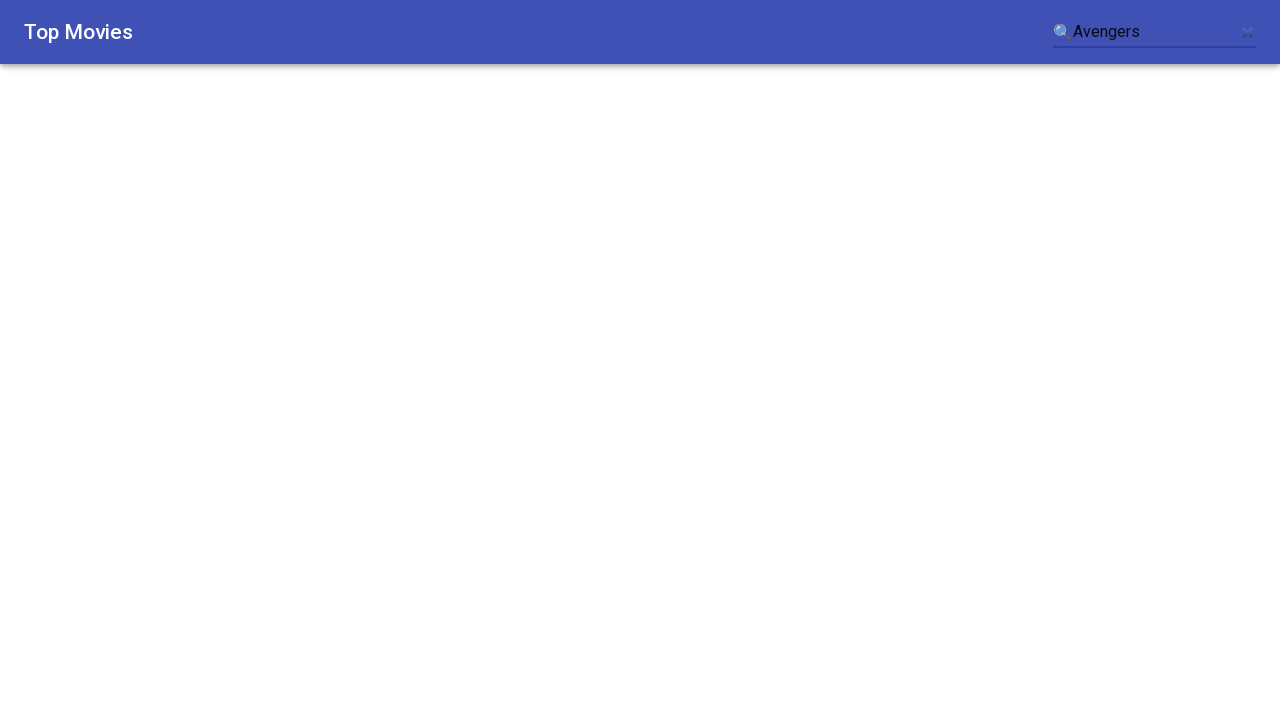

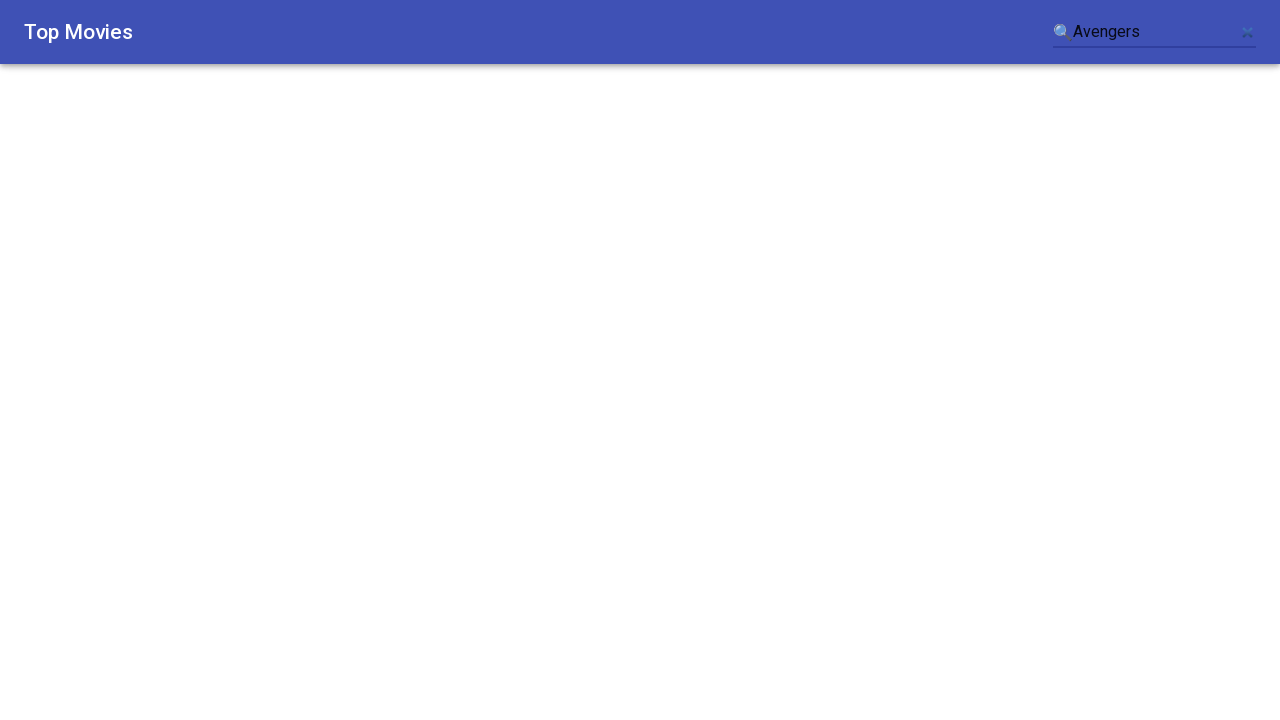